Tests JavaScript confirmation dialog by clicking the button, dismissing it with Cancel, and verifying the result message shows "You pressed Cancel!"

Starting URL: http://automationbykrishna.com/

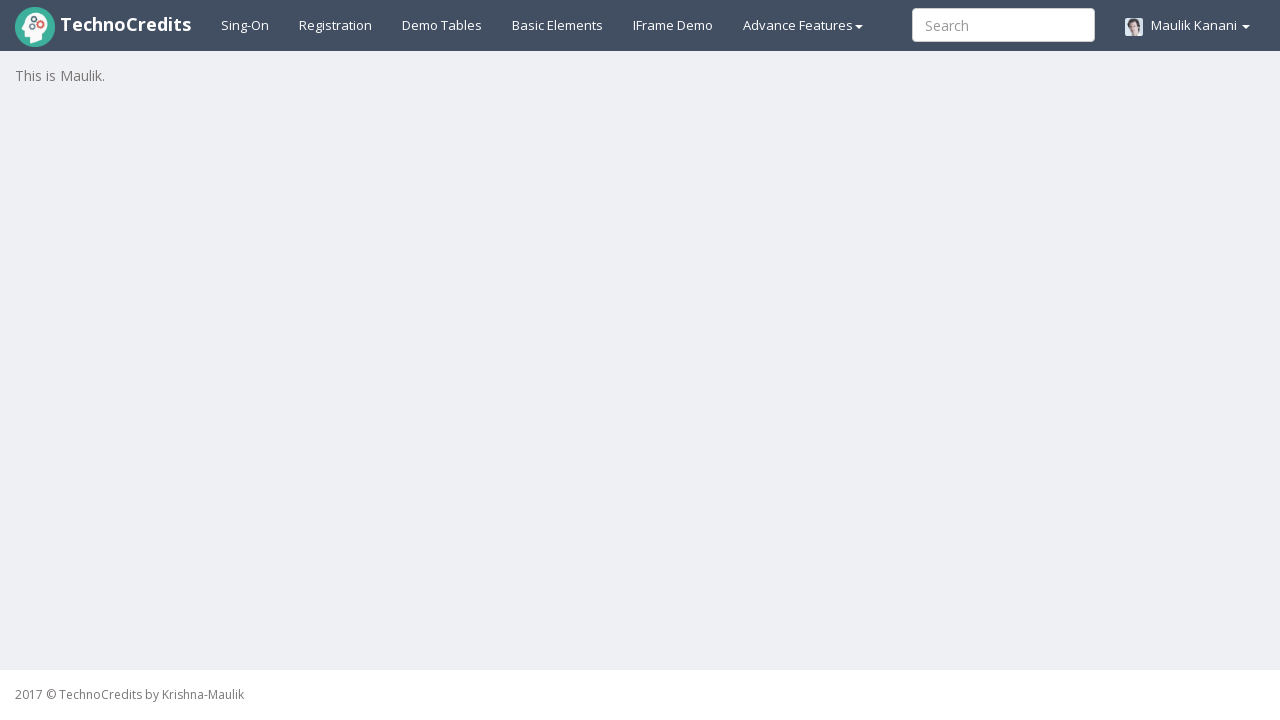

Clicked on Basic Elements tab at (558, 25) on #basicelements
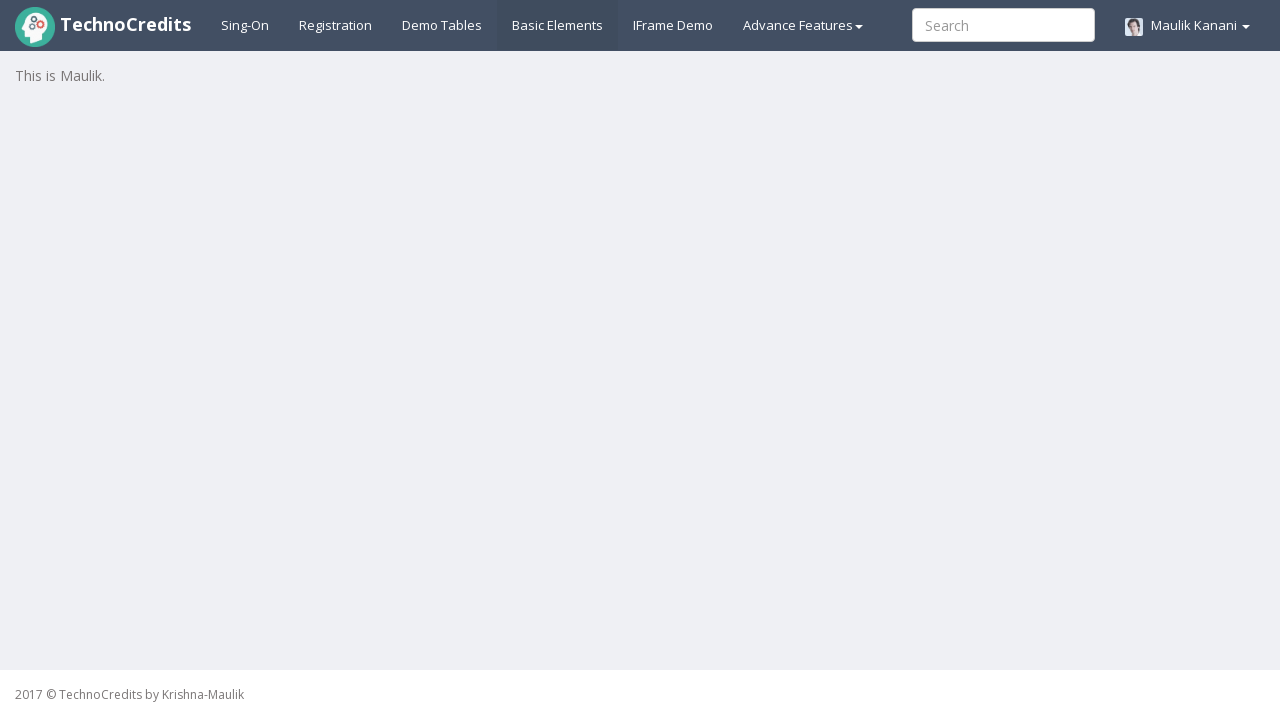

Set up dialog handler to dismiss confirmation dialog
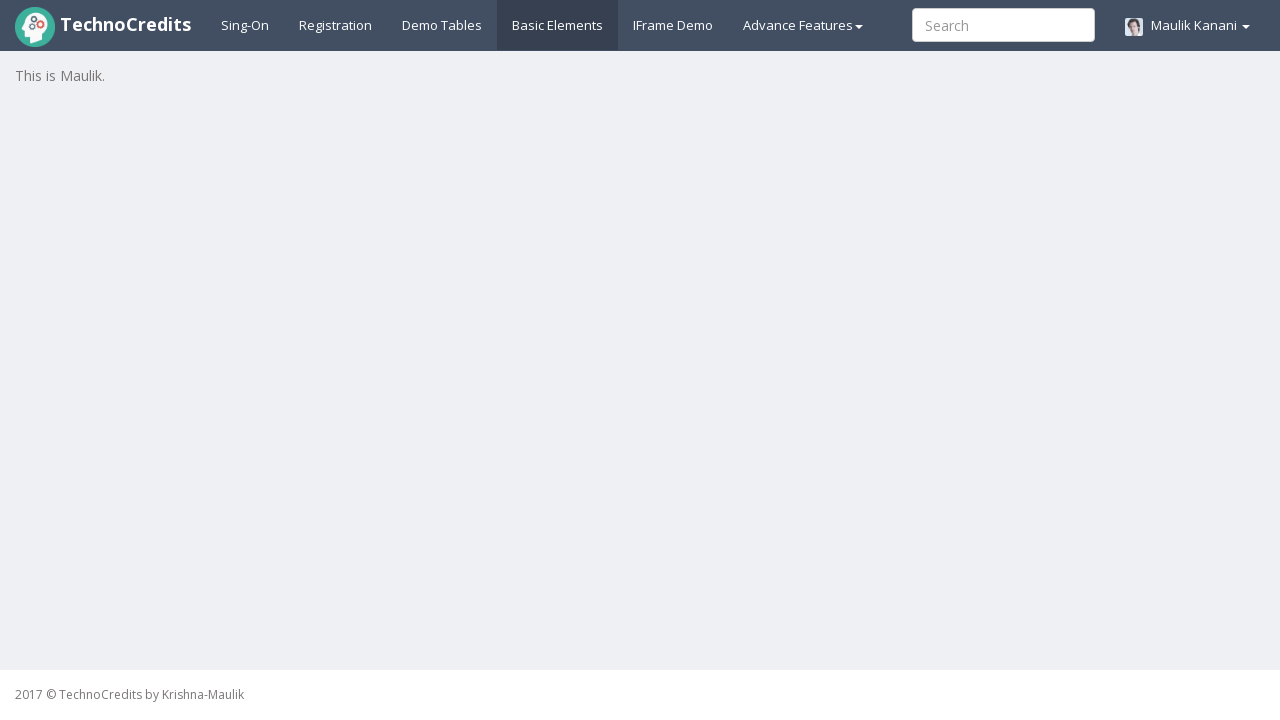

Scrolled JavaScript Confirmation button into view
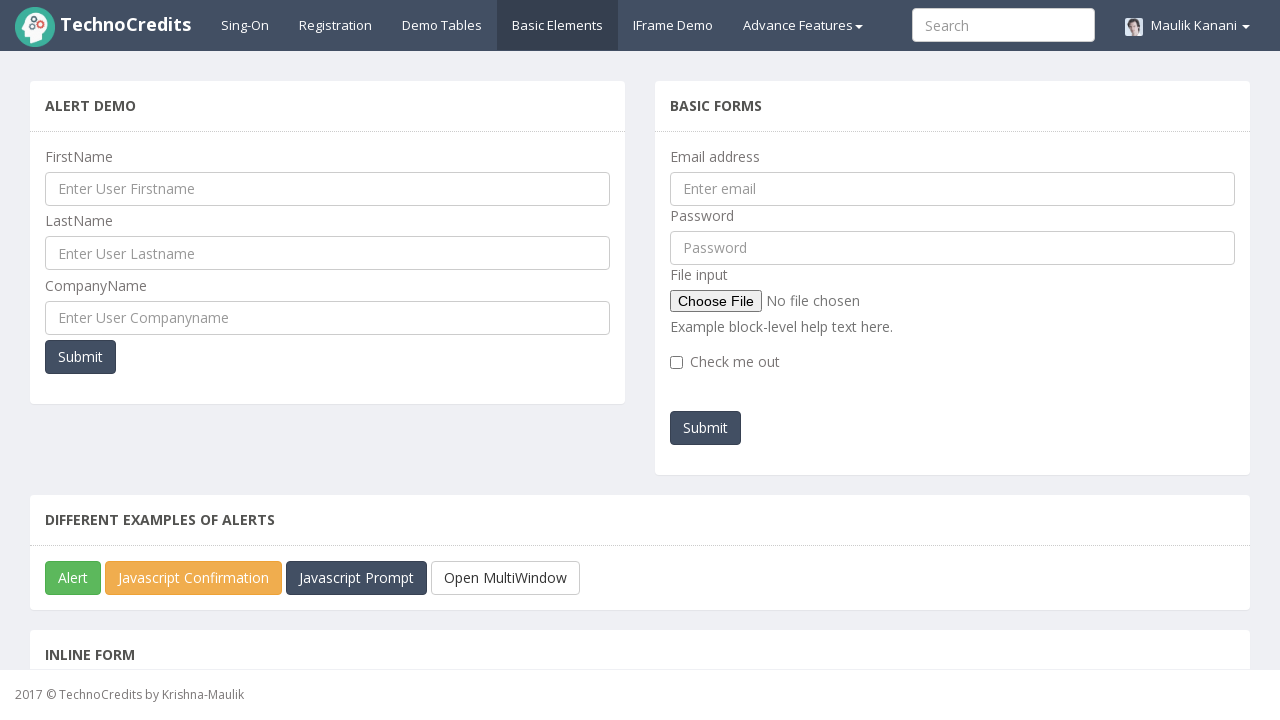

Clicked JavaScript Confirmation button to trigger dialog at (194, 578) on #javascriptConfirmBox
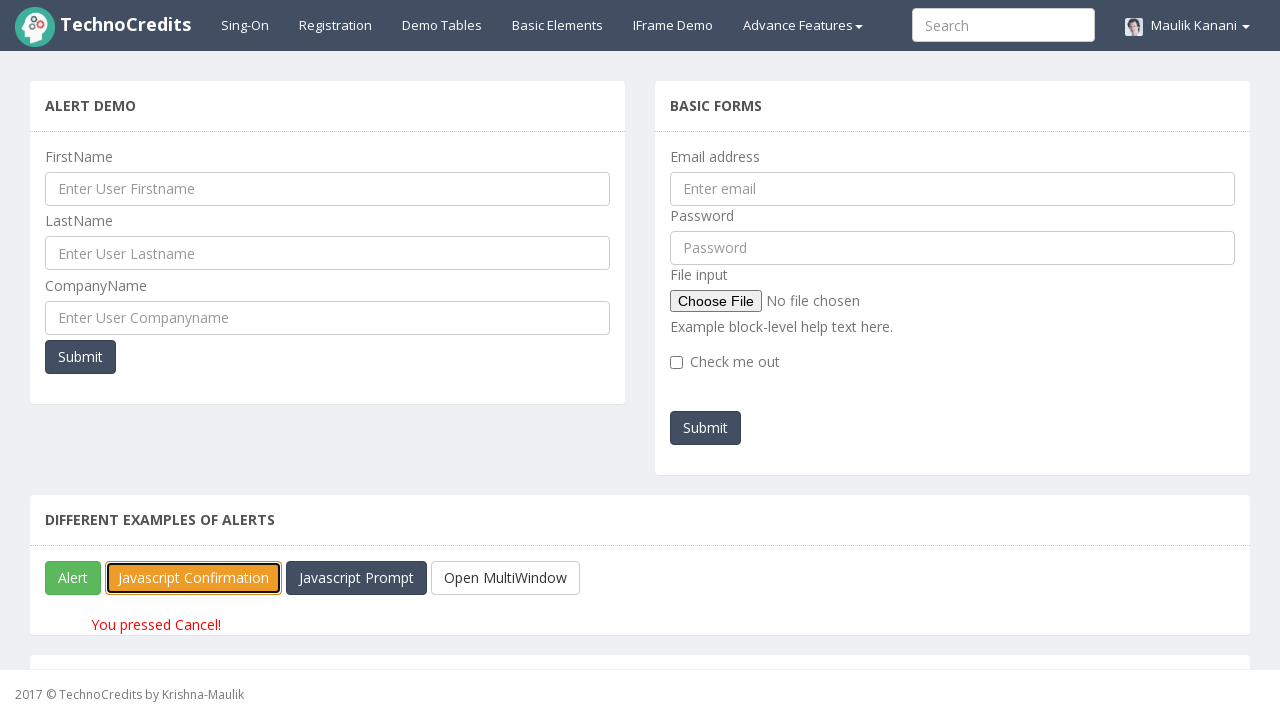

Result message appeared after dismissing confirmation dialog with Cancel
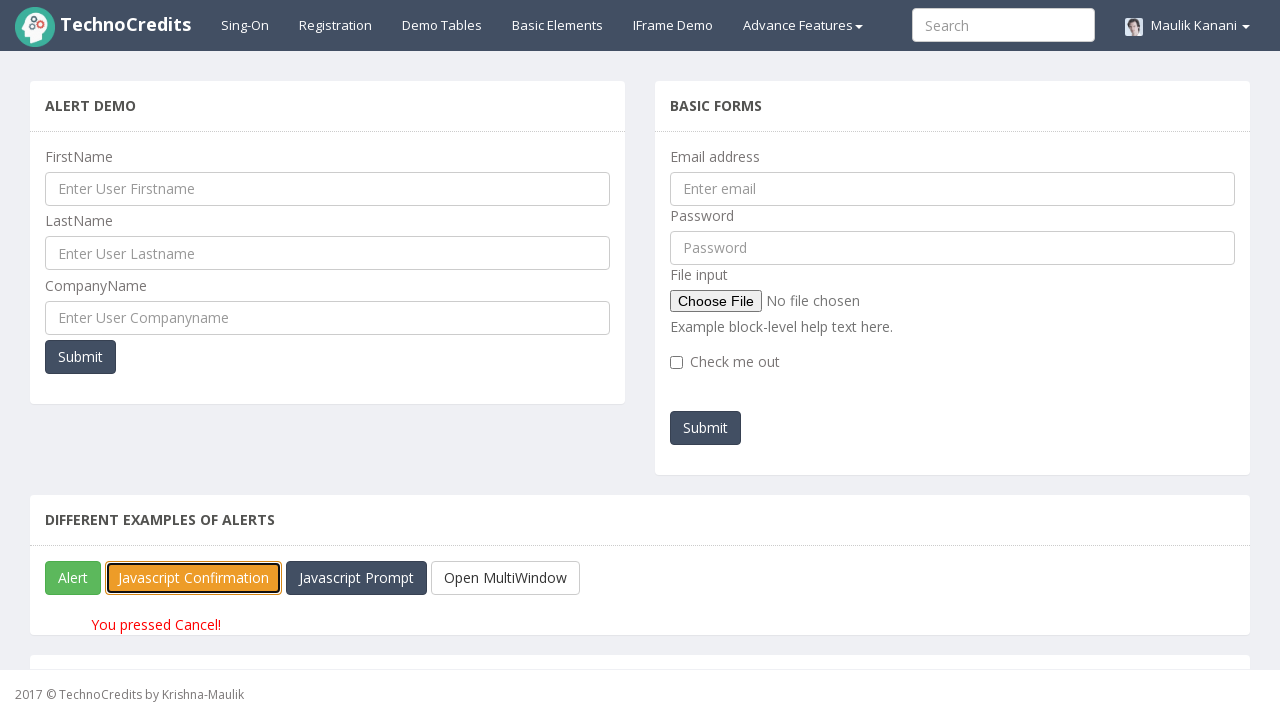

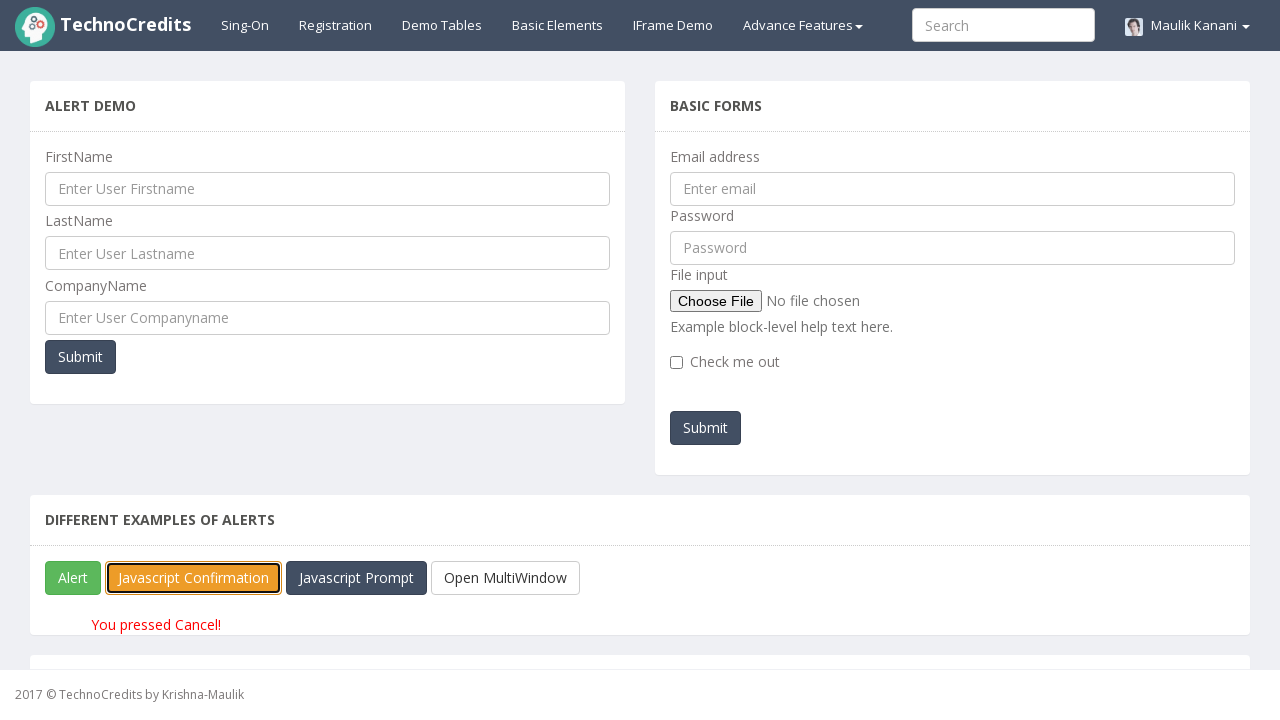